Tests filling the first name field in a contact message form on Yellow Pages Canada

Starting URL: https://www.yellowpages.ca/bus/Ontario/Whitby/Ontario-Shores-Centre-for-Mental-Health-Sciences/6707729.html?what=Hospital&where=Toronto+ON&useContext=true

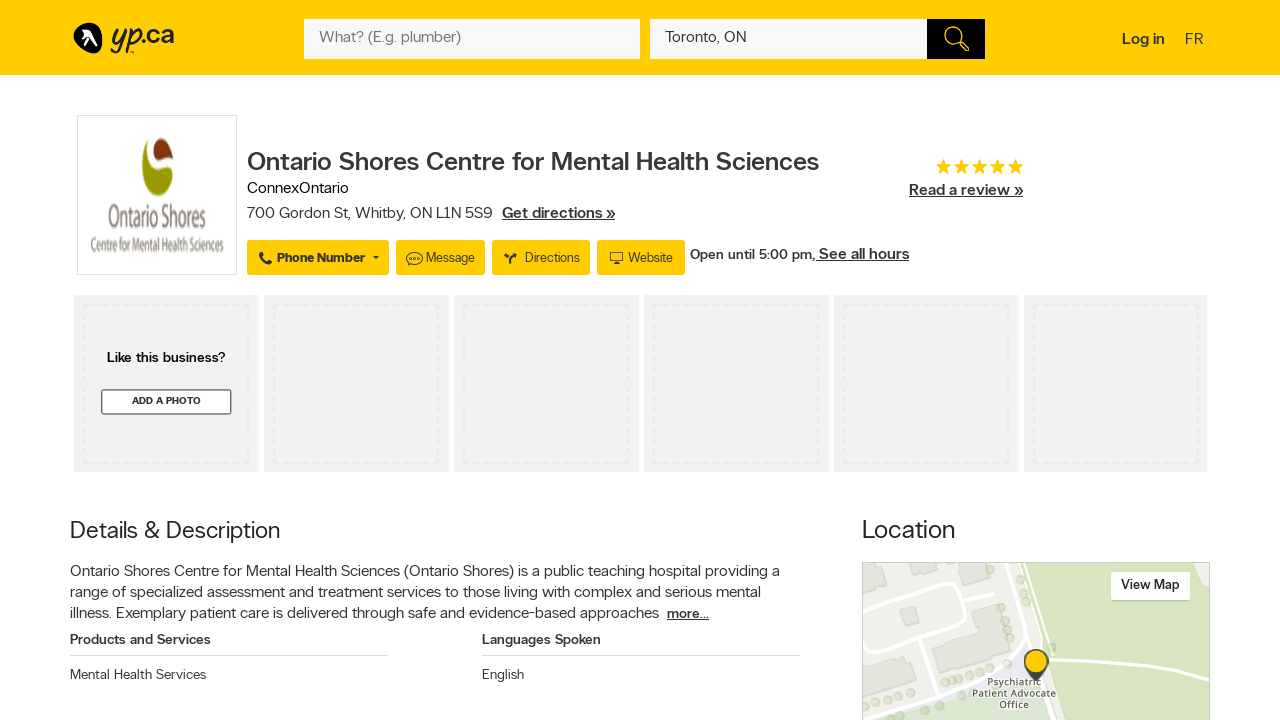

Waited for page to reach networkidle load state
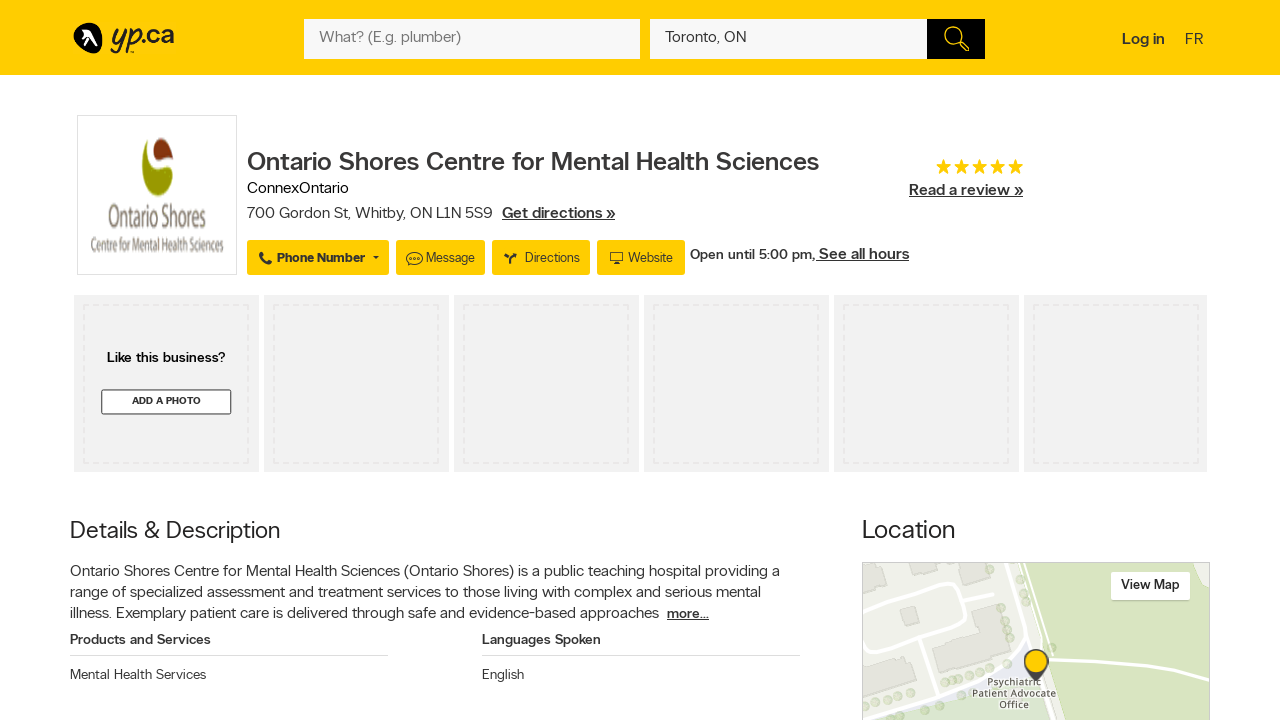

Clicked on the message button at (440, 257) on xpath=/html/body/div[2]/div[3]/div/div[1]/div[2]/div[1]/div[2]/div[1]/div/ul/li[
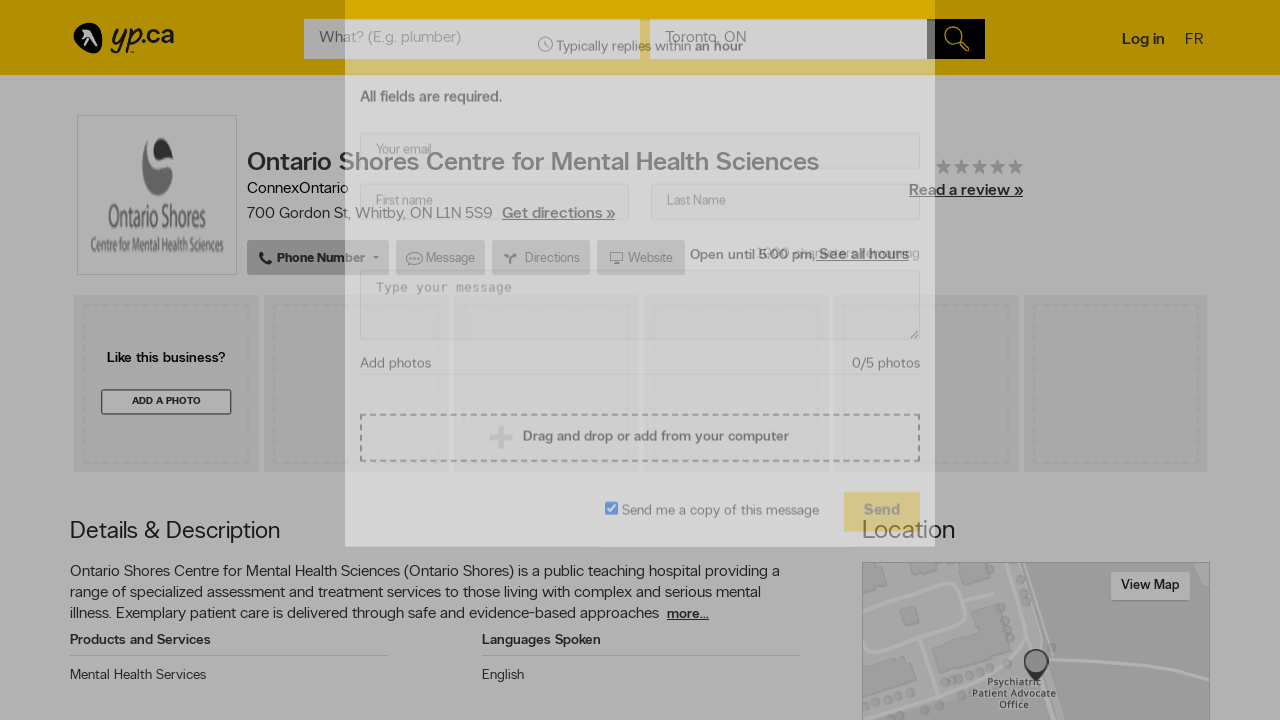

Message form appeared with first name field visible
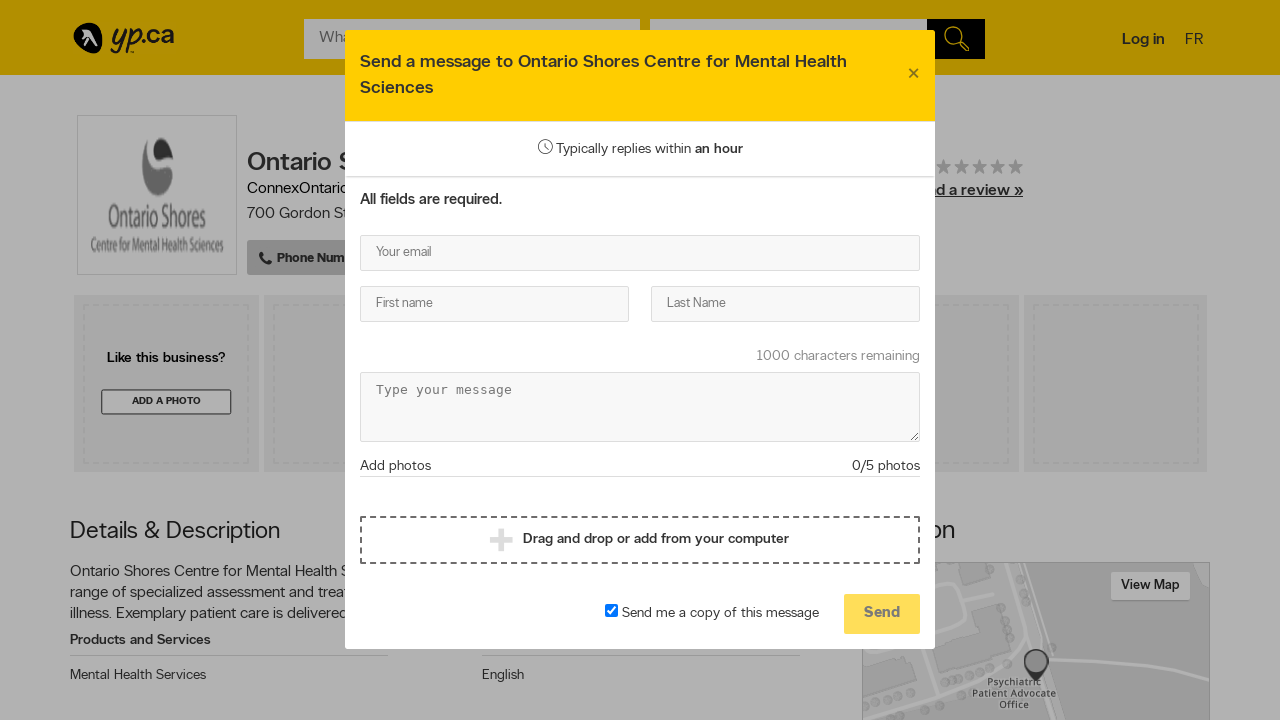

Filled first name field with 'Michael' on #firstNameMessage
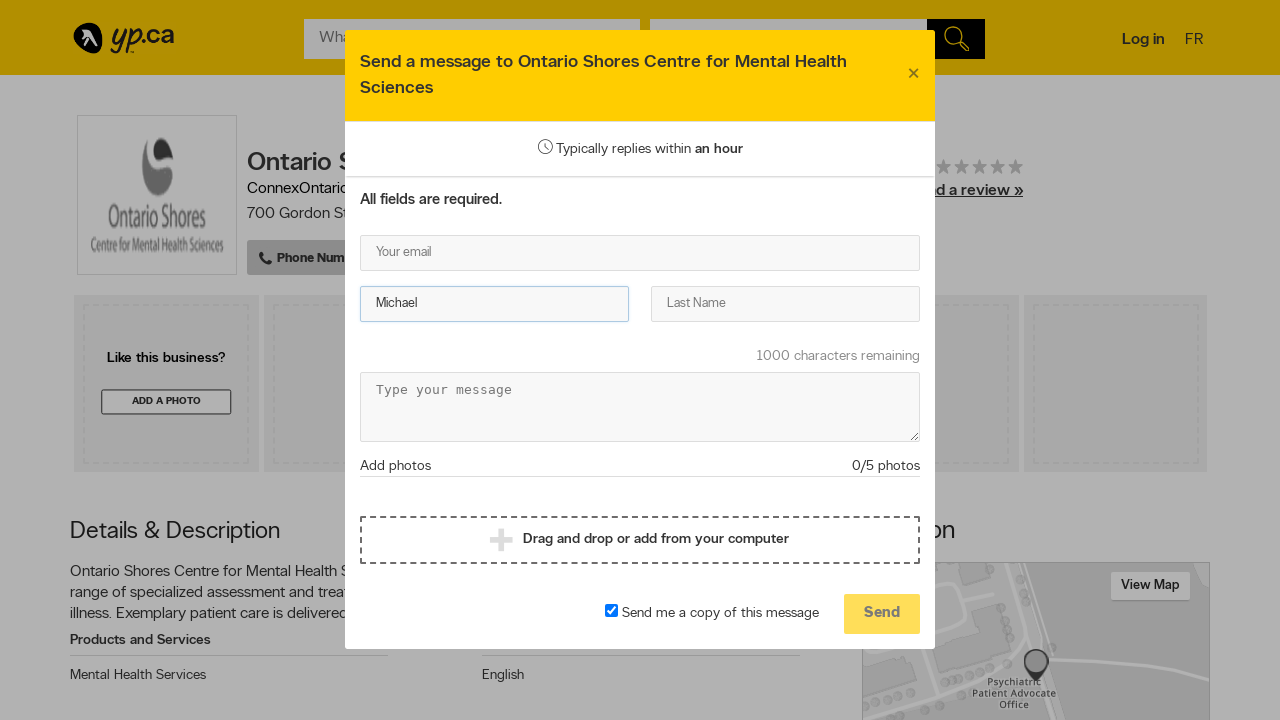

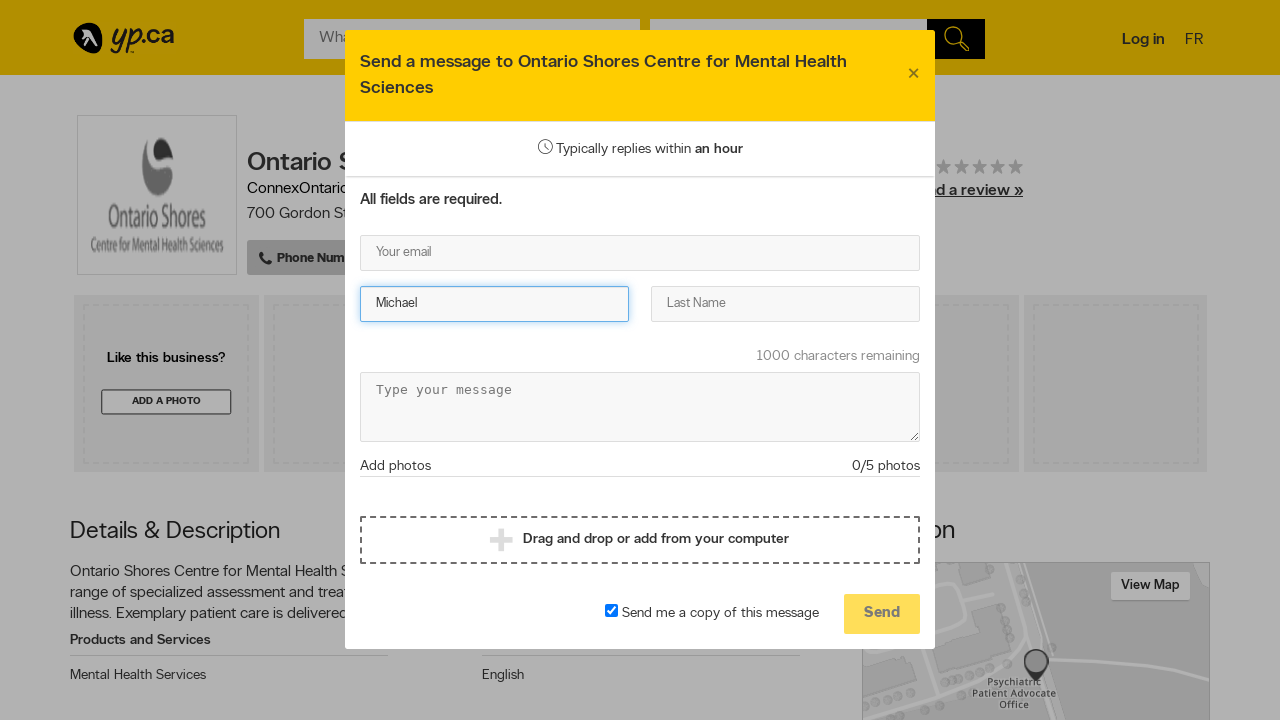